Tests a practice form submission by filling in various form fields including name, email, password, checkboxes, dropdowns, radio buttons, and date inputs

Starting URL: https://rahulshettyacademy.com/angularpractice

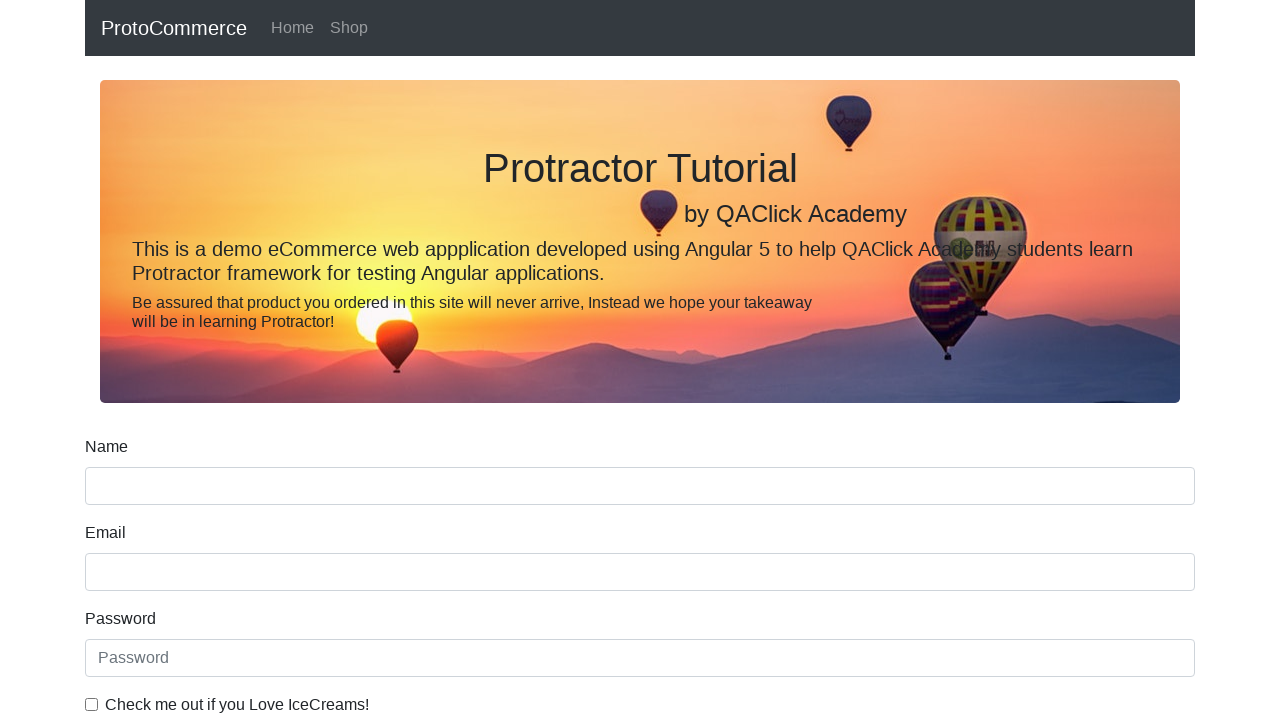

Filled name field with 'John Smith' on //input[@name='name']
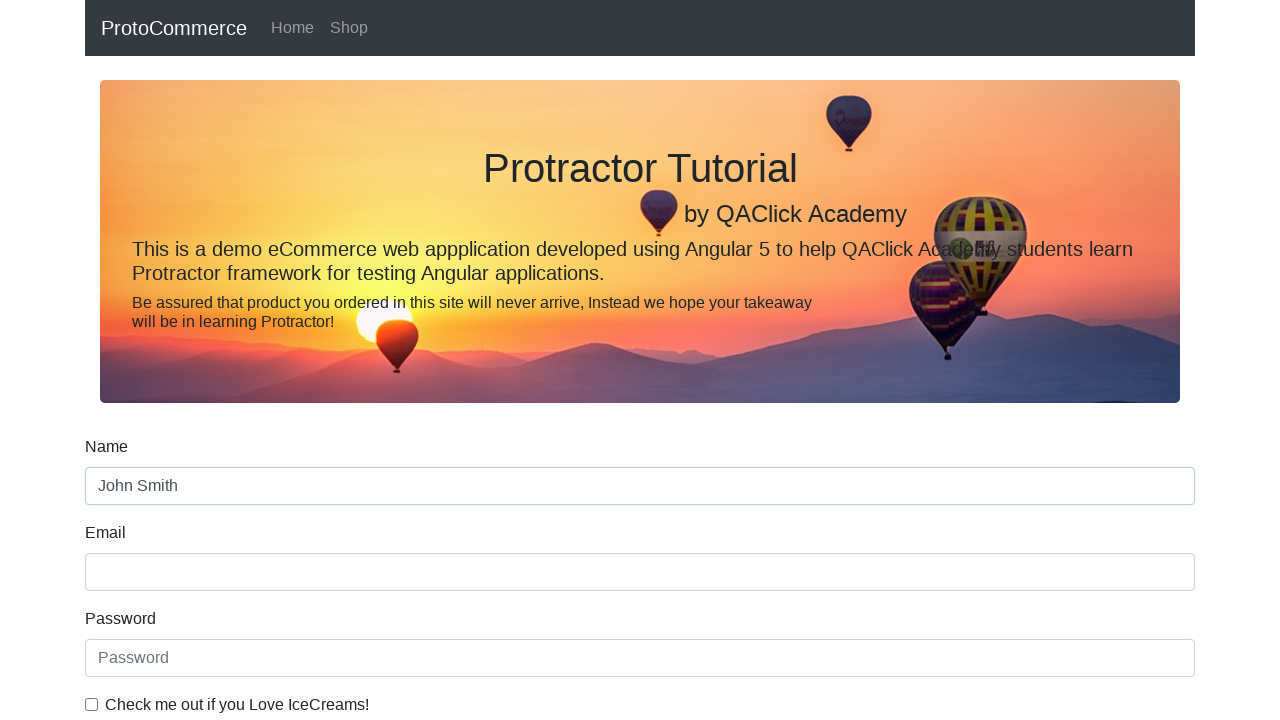

Filled email field with 'johnsmith@example.com' on input[name='email']
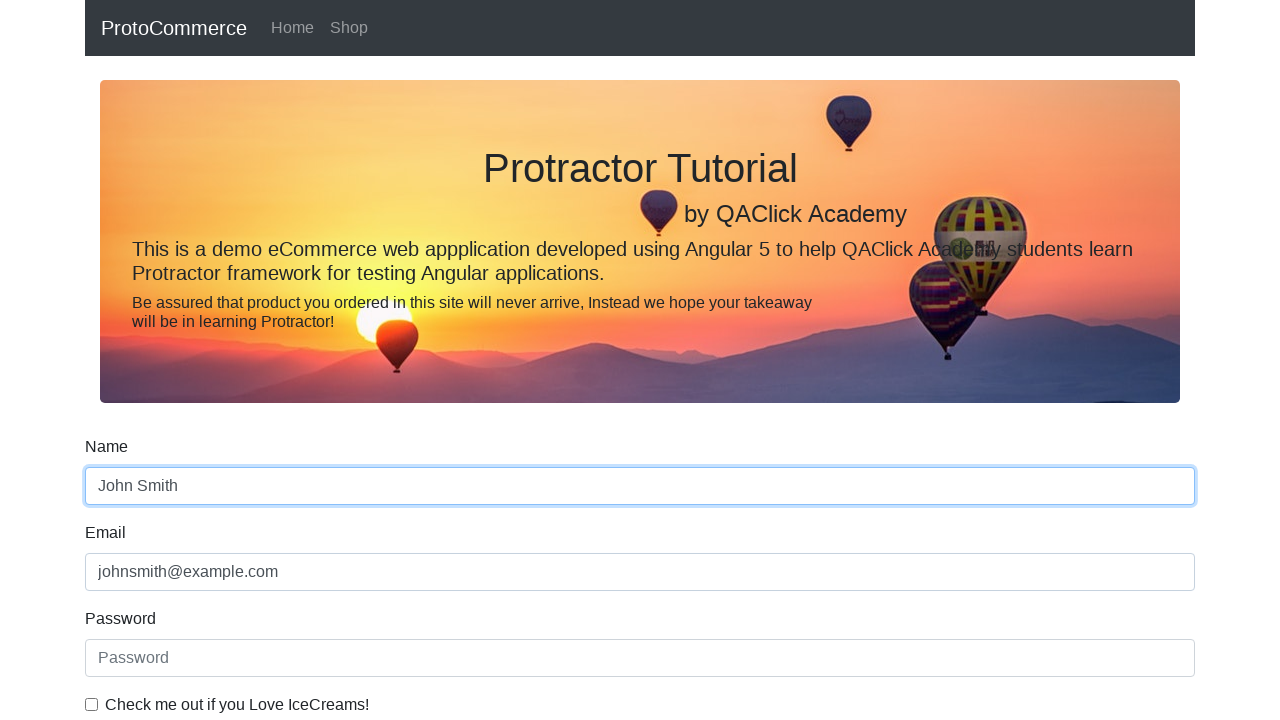

Filled password field with 'SecurePass123' on #exampleInputPassword1
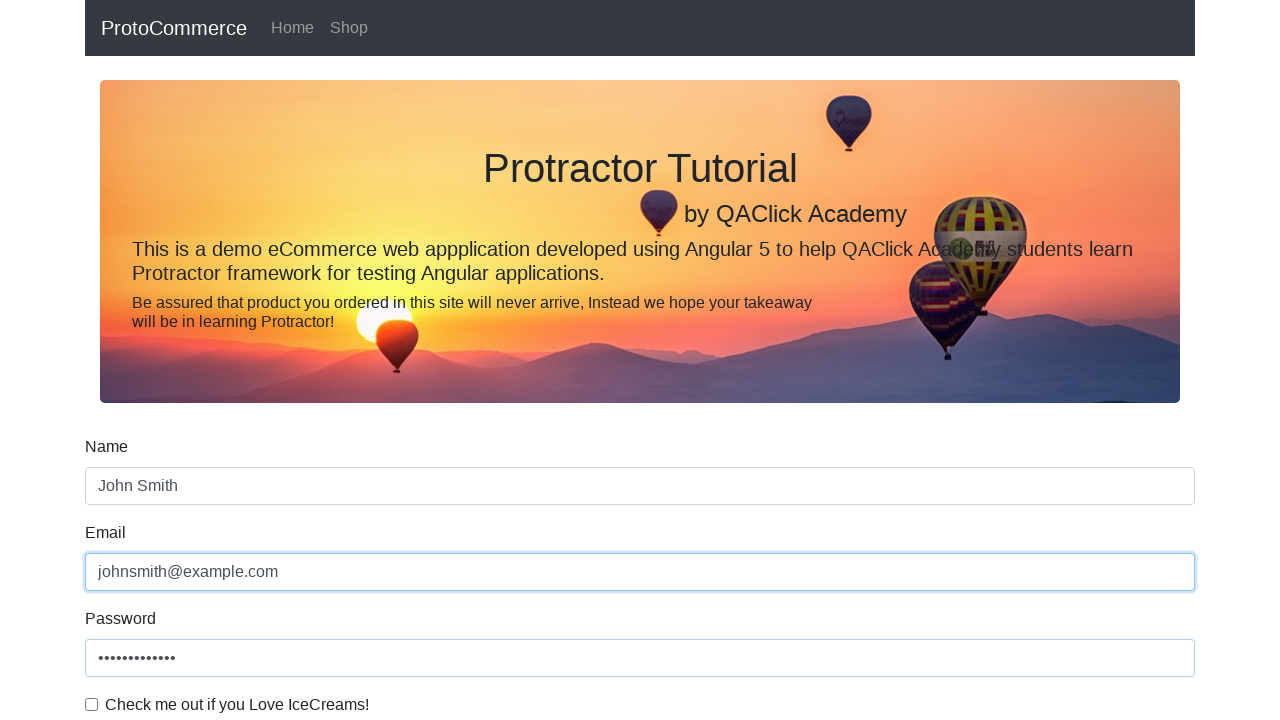

Clicked checkbox to enable option at (92, 704) on #exampleCheck1
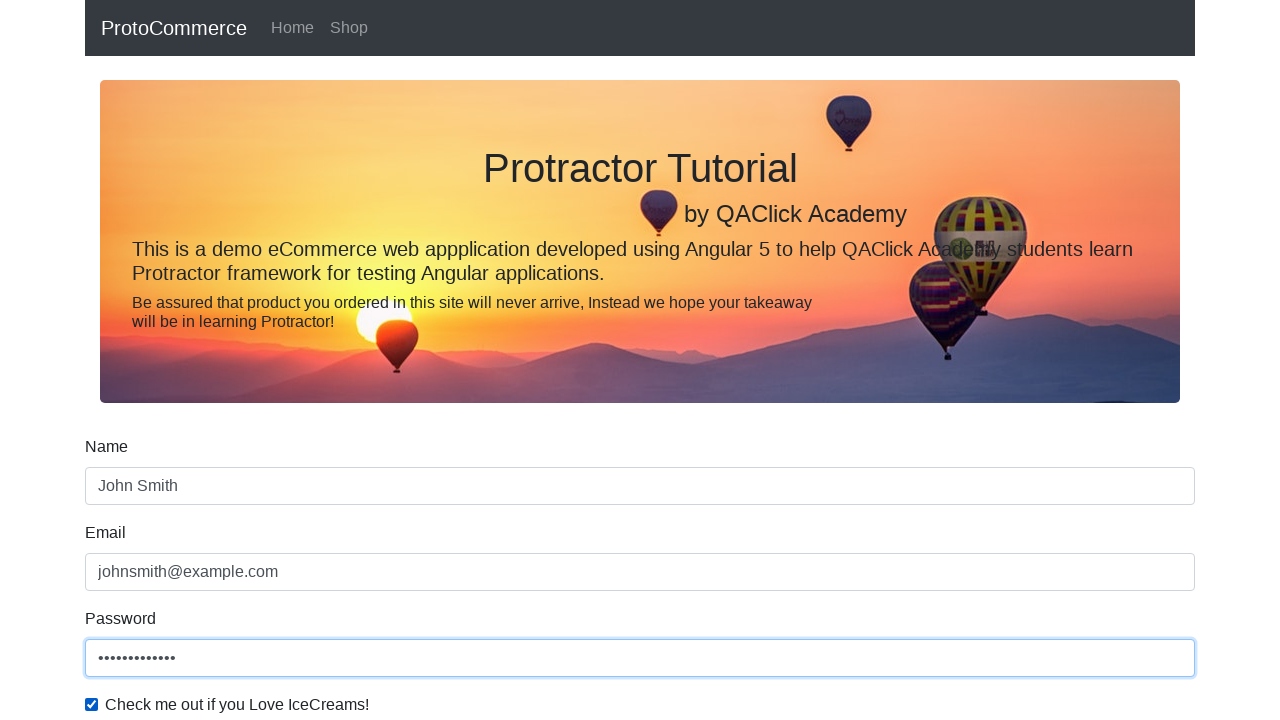

Selected 'Female' from dropdown menu on #exampleFormControlSelect1
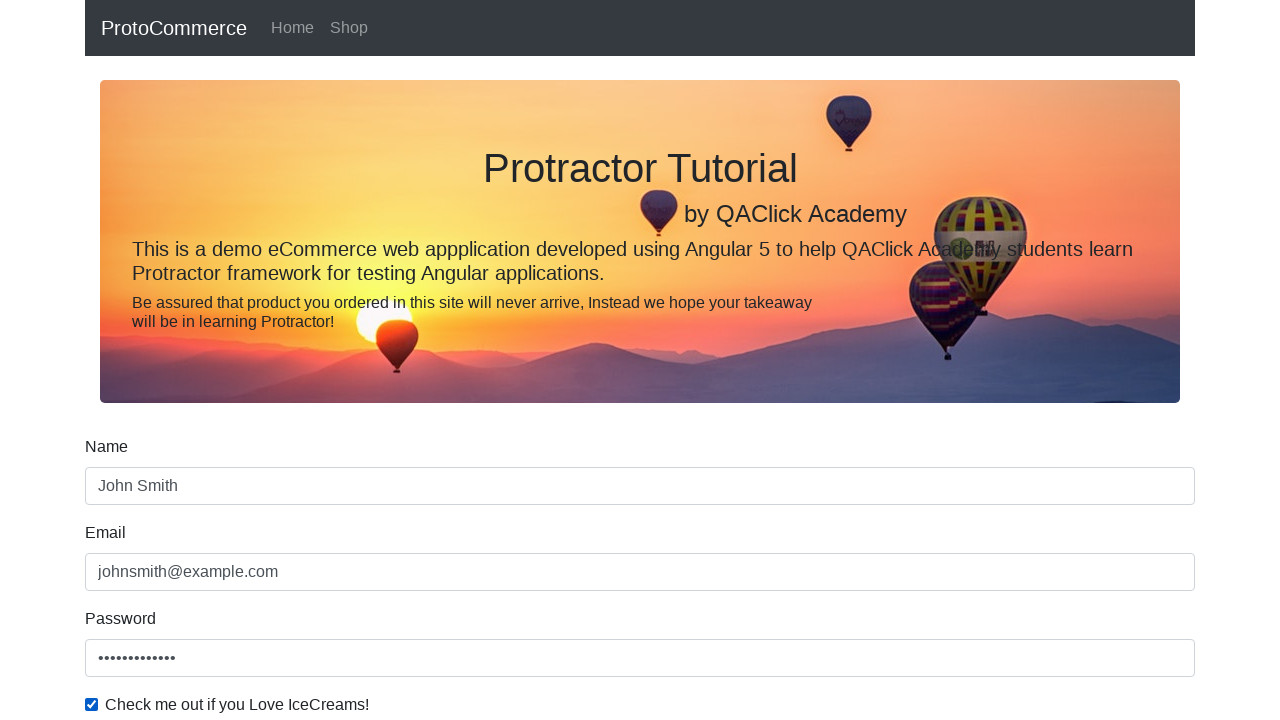

Clicked radio button option 1 at (238, 360) on #inlineRadio1
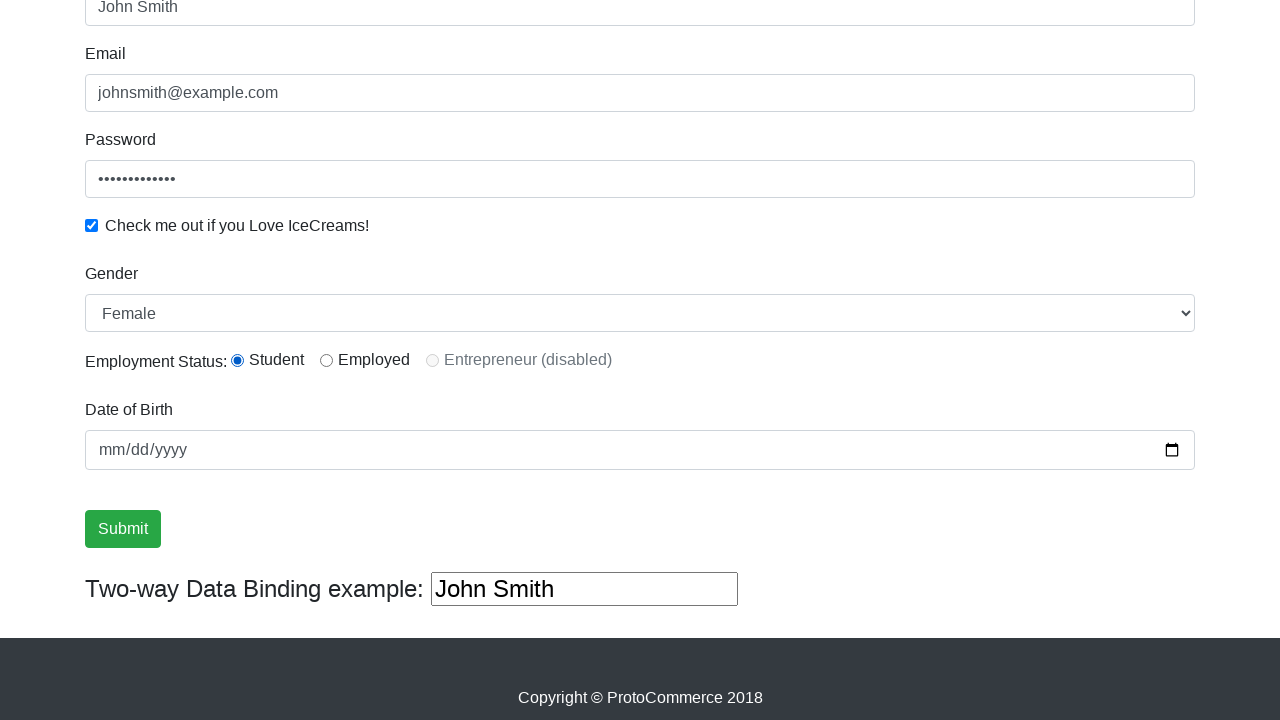

Filled date field with '2024-03-15' on //input[@type='date']
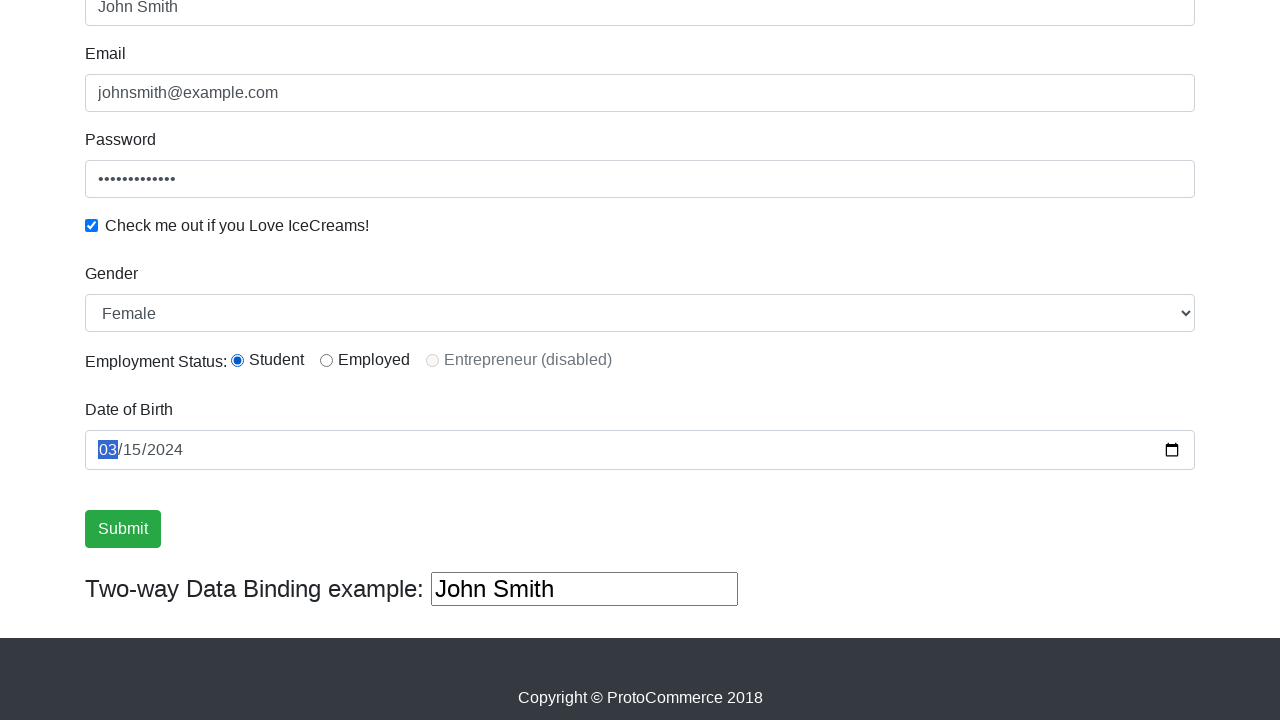

Clicked success button to submit form at (123, 529) on .btn-success
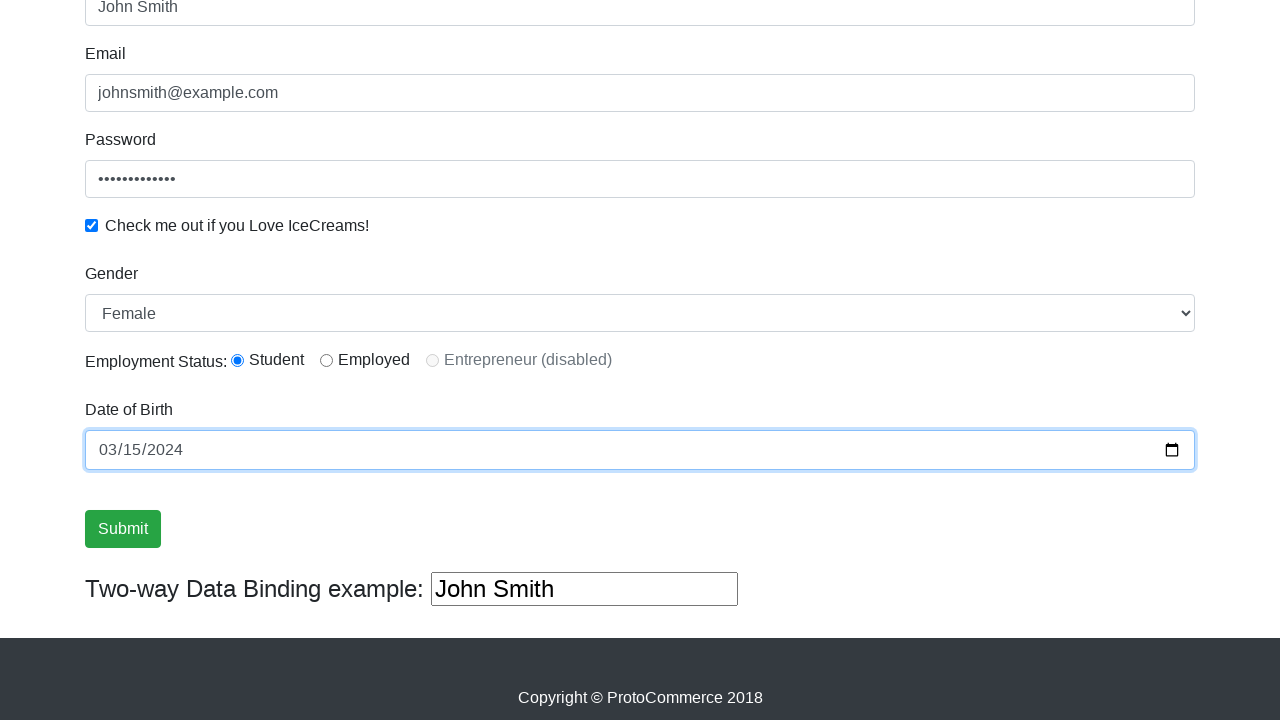

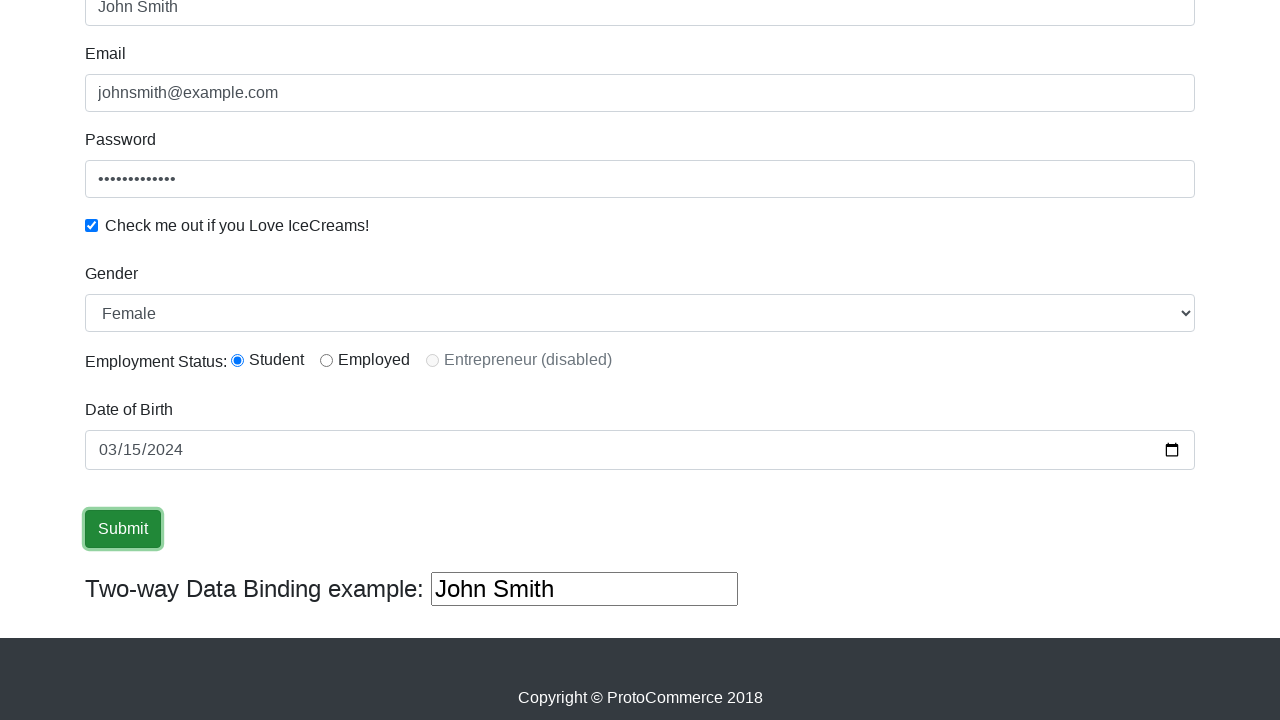